Tests window handling functionality by opening a new window, switching between parent and child windows, and verifying window titles

Starting URL: https://www.hyrtutorials.com/p/window-handles-practice.html

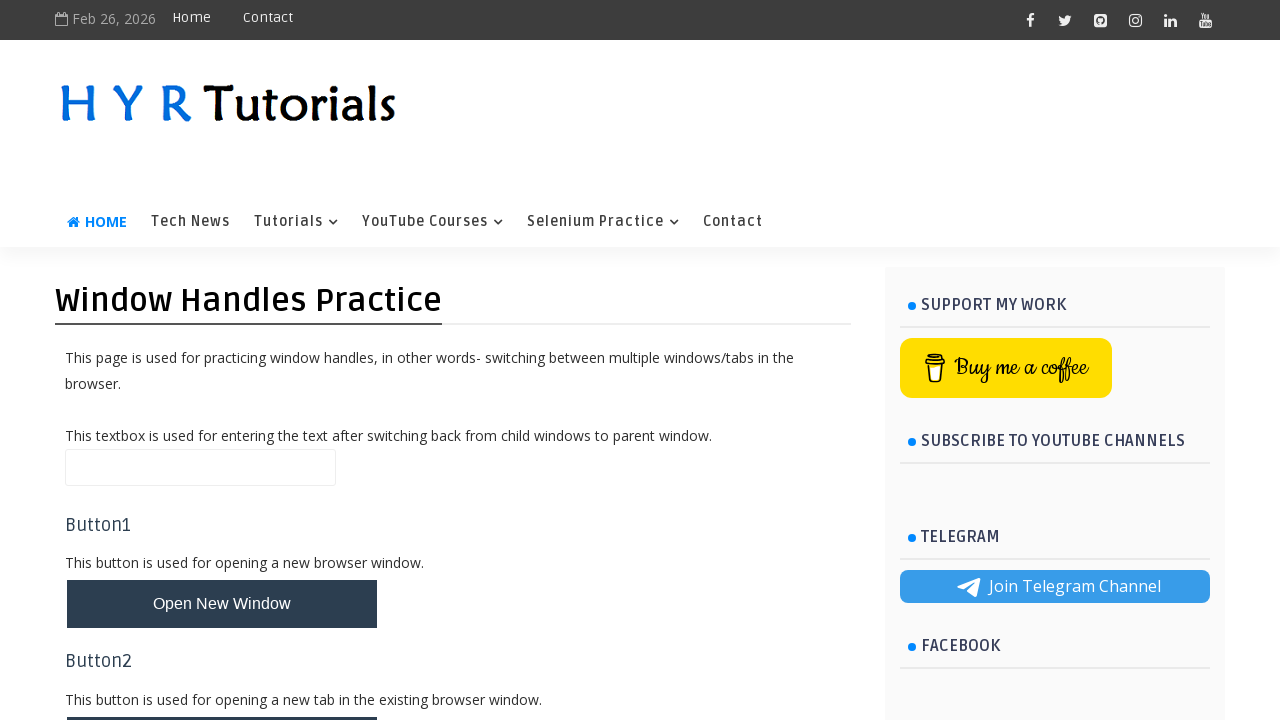

Clicked button to open new window at (222, 604) on button#newWindowBtn
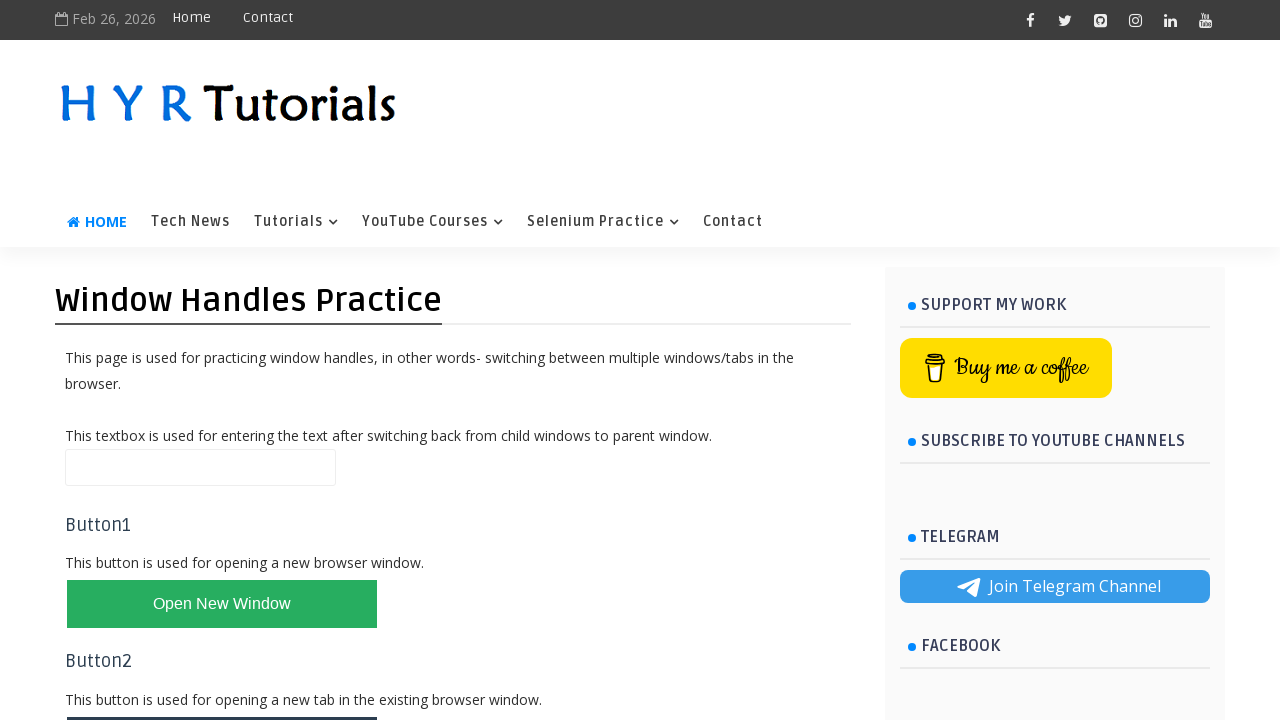

Waited 1 second for new window to open
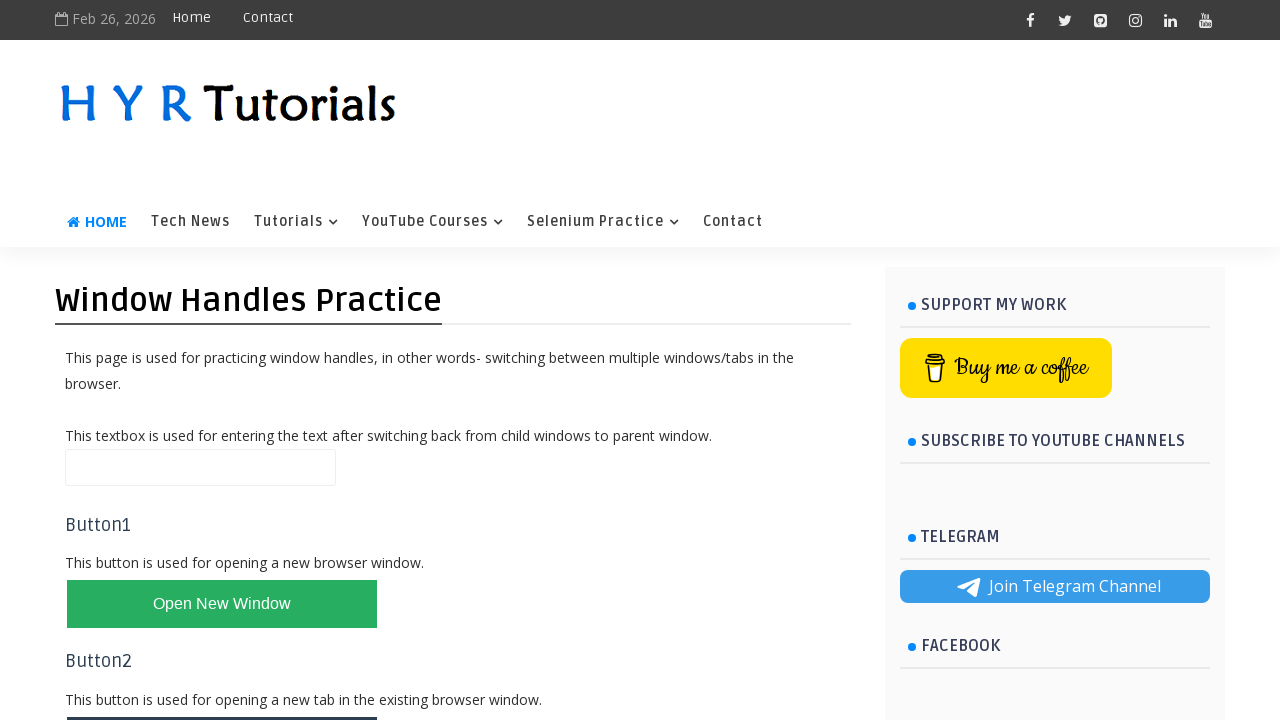

Retrieved all open window contexts
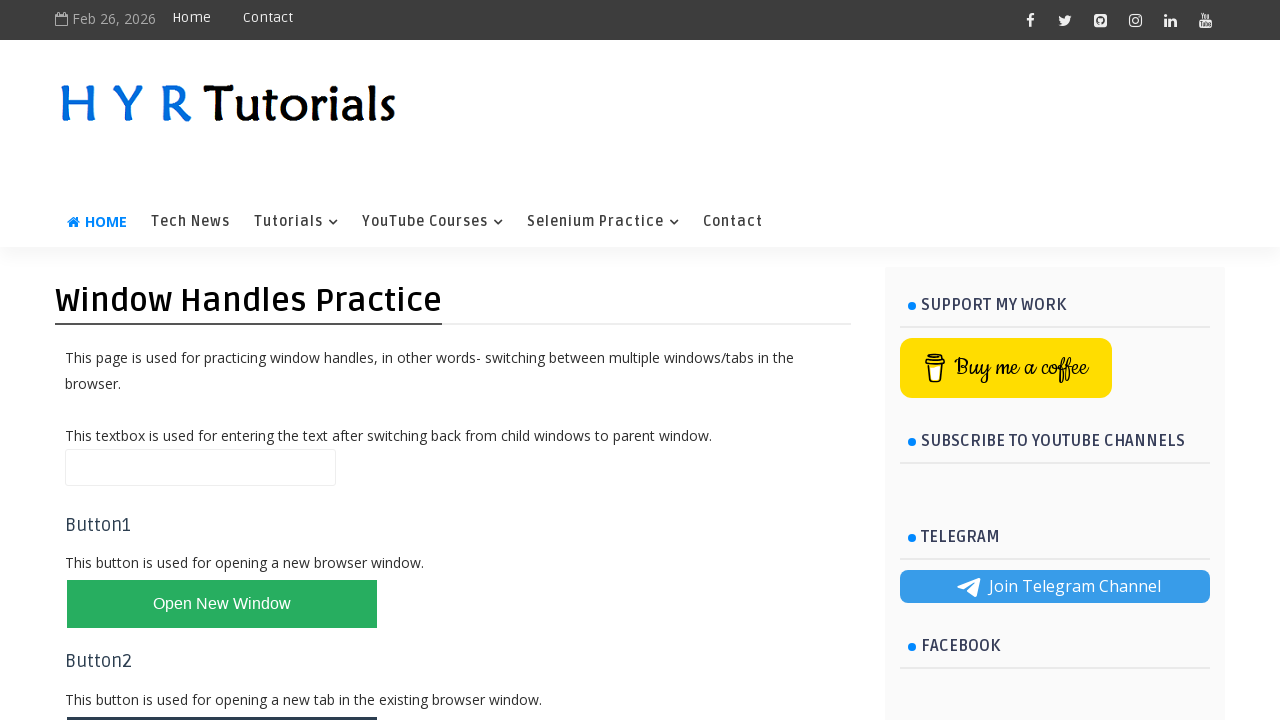

Stored references to parent and child windows
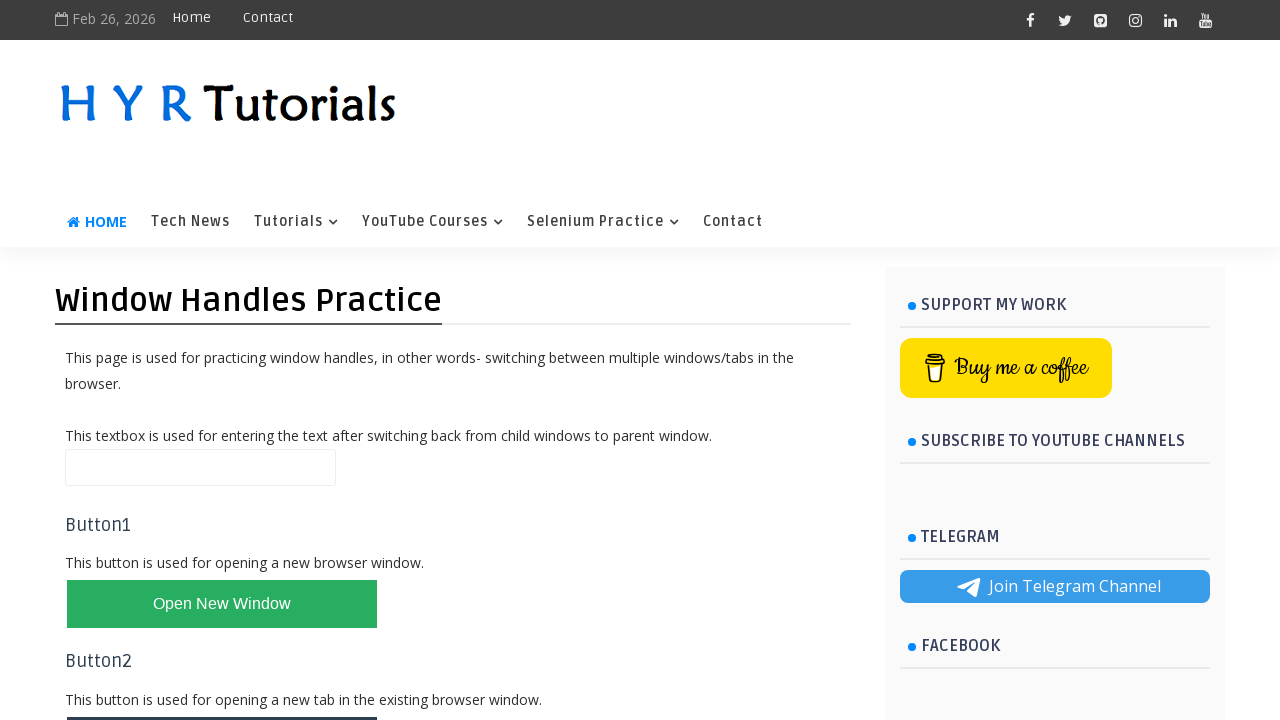

Retrieved parent window title: Window Handles Practice - H Y R Tutorials
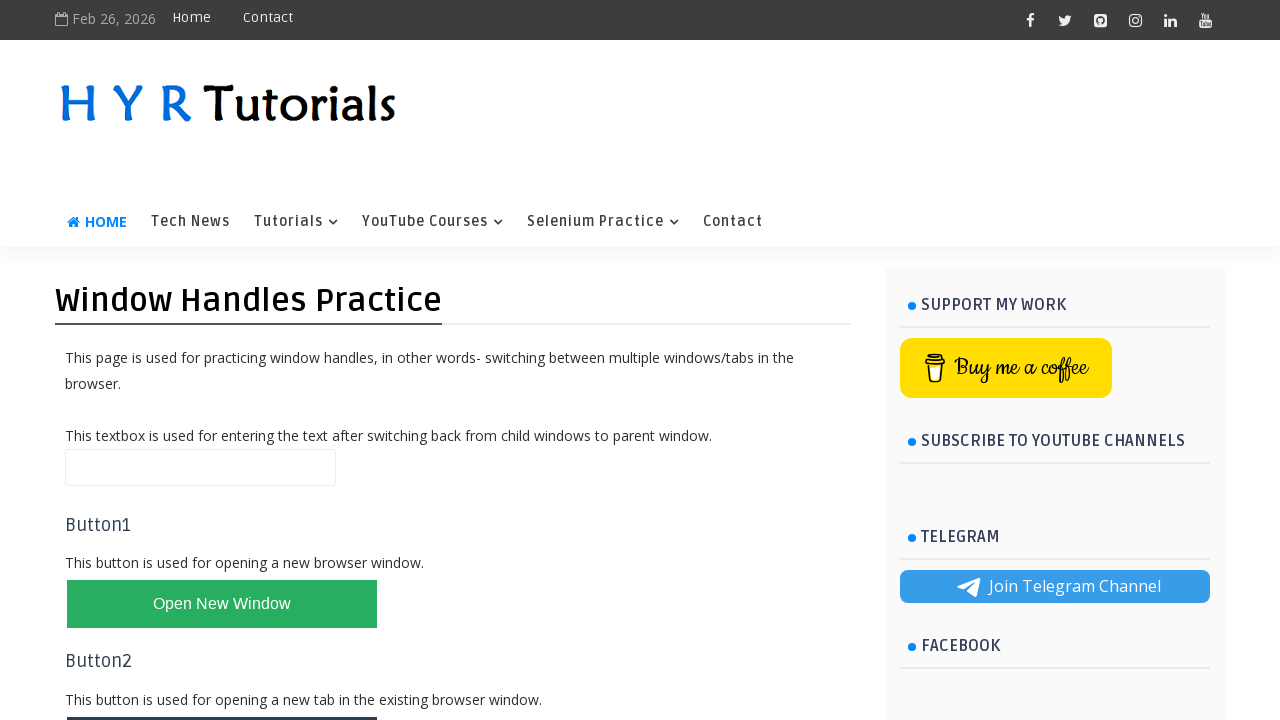

Retrieved child window title: Basic Controls - H Y R Tutorials
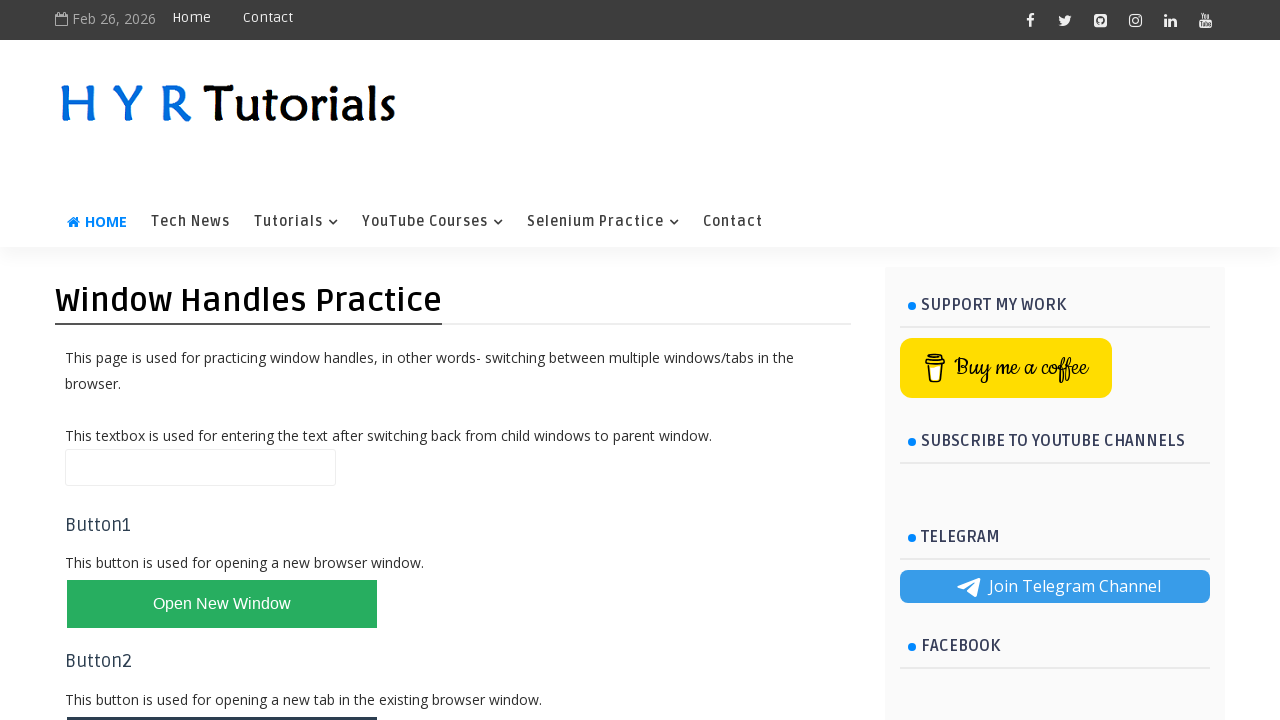

Closed child window
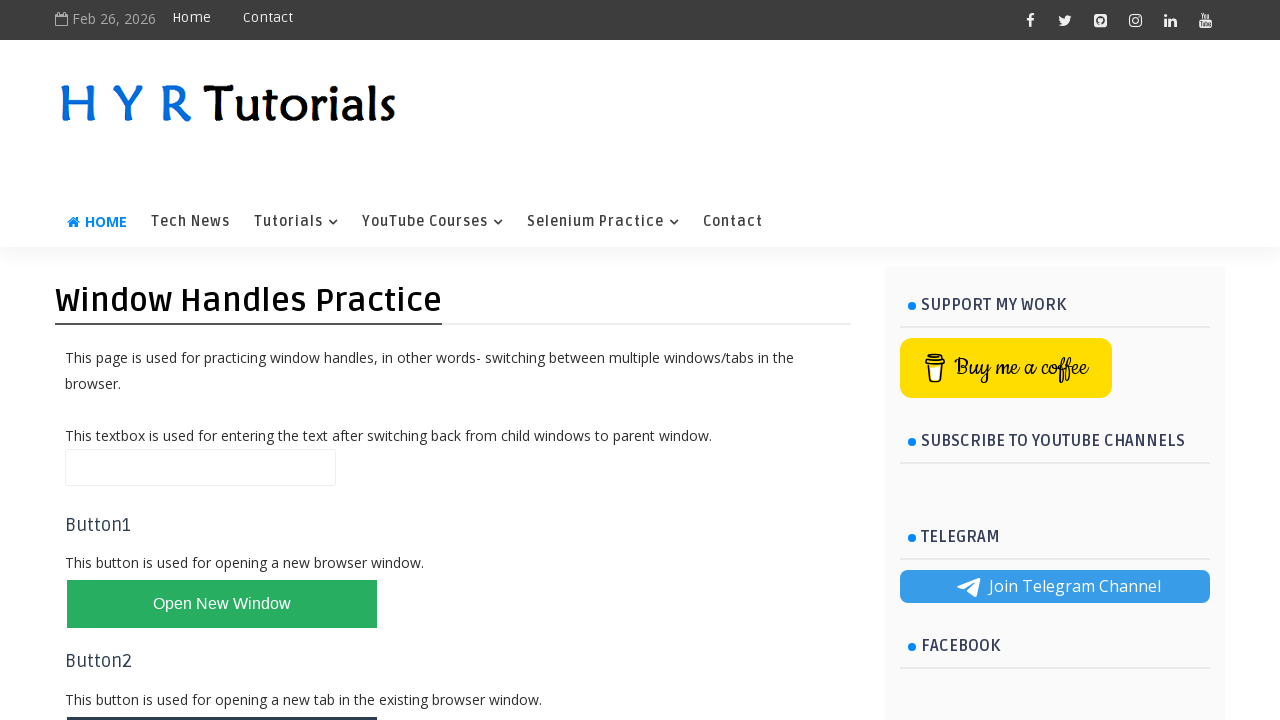

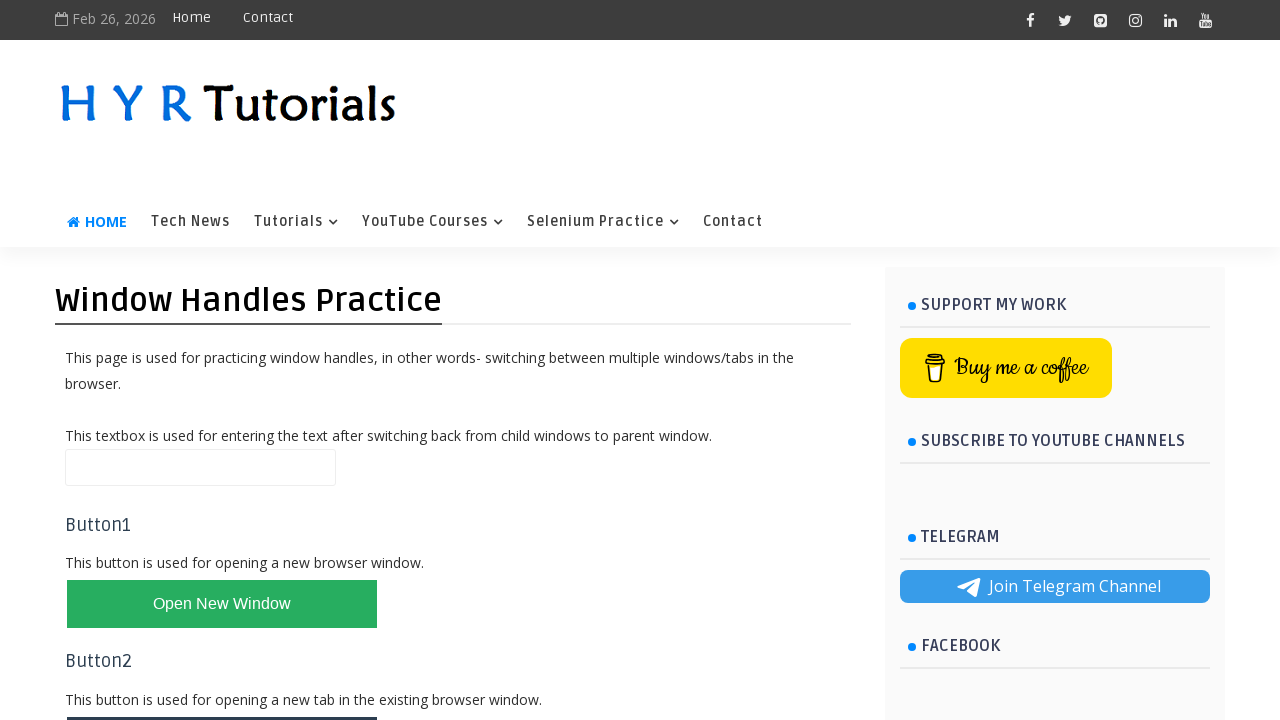